Tests that a locked out user receives an error message when trying to log in

Starting URL: https://www.saucedemo.com/

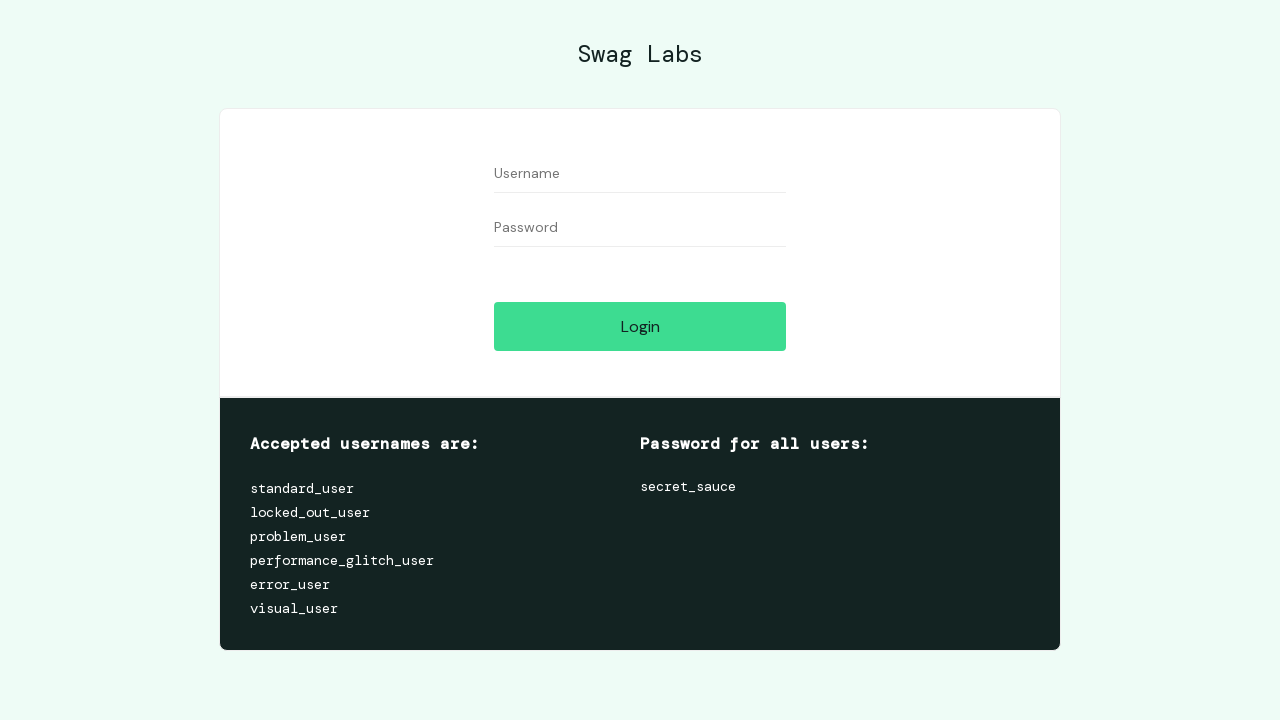

Filled username field with 'locked_out_user' on #user-name
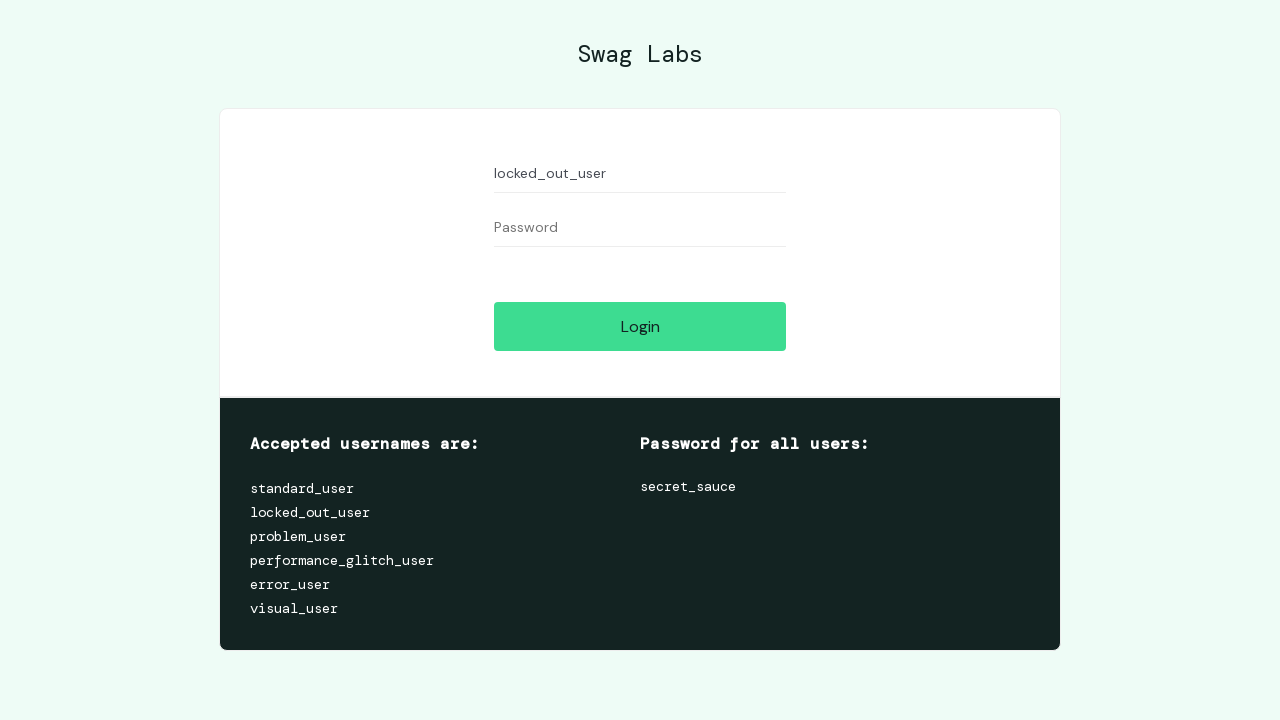

Filled password field with 'secret_sauce' on #password
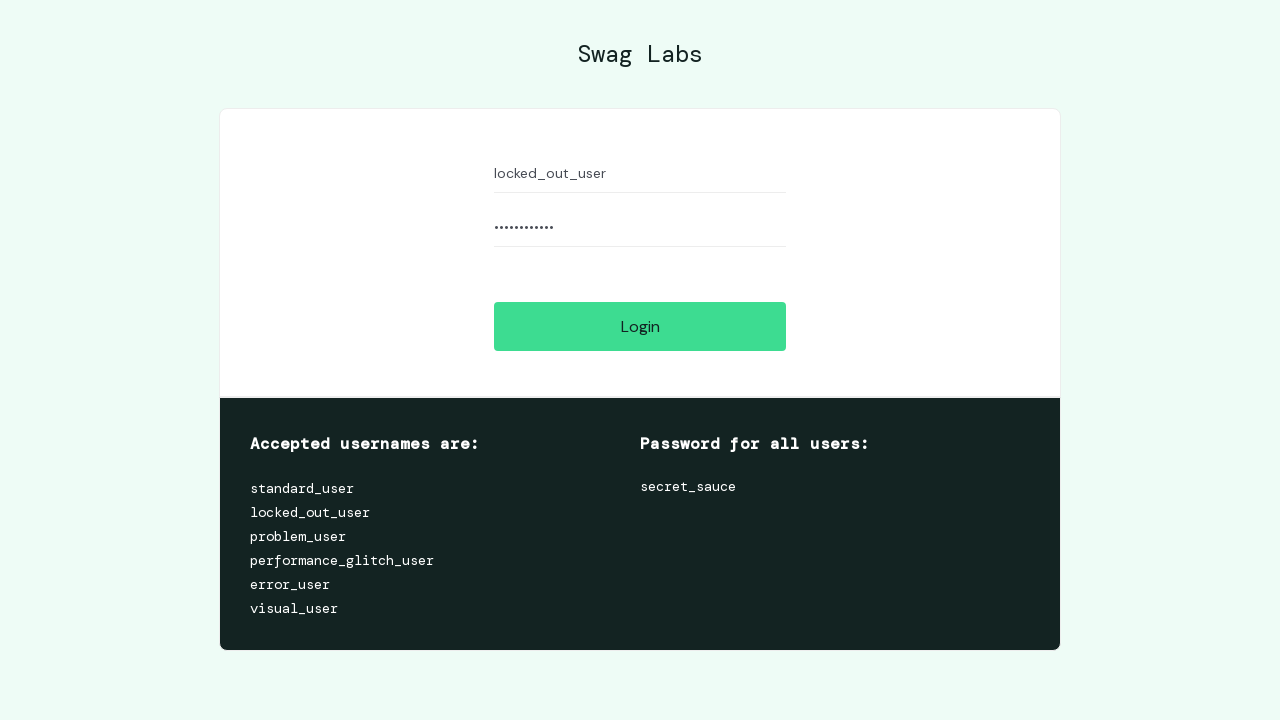

Clicked login button at (640, 326) on #login-button
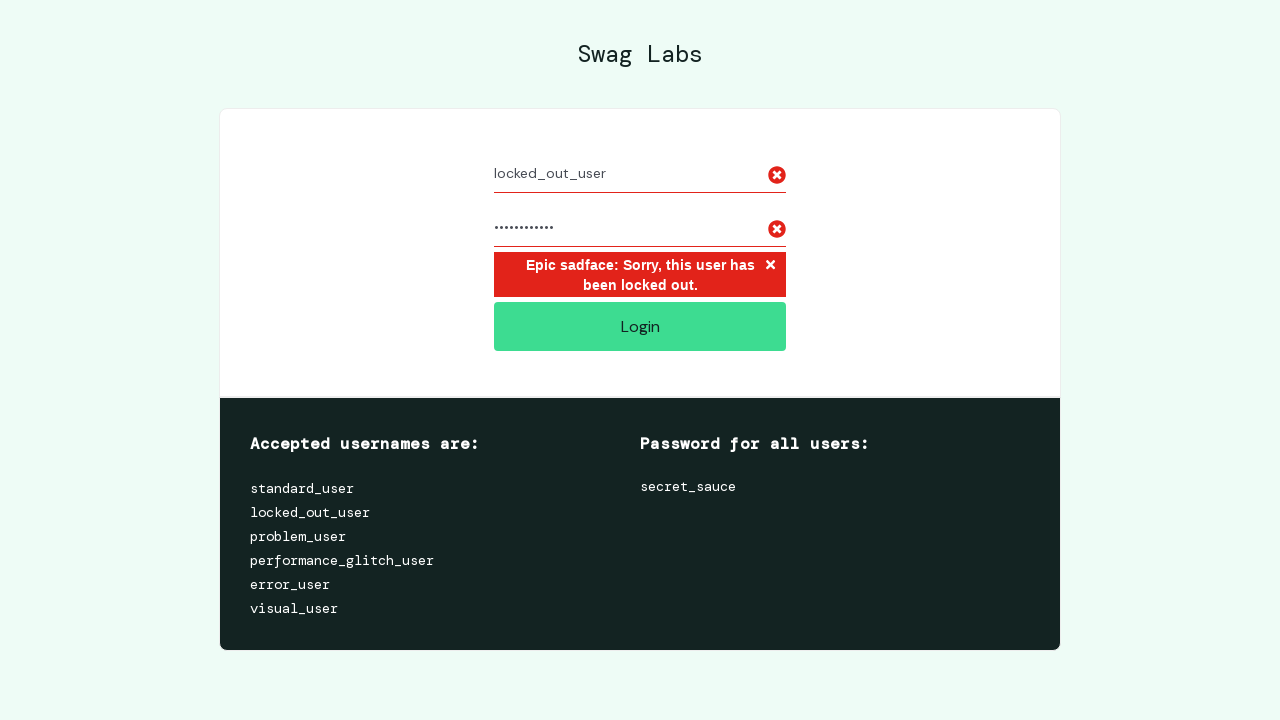

Error message appeared for locked out user
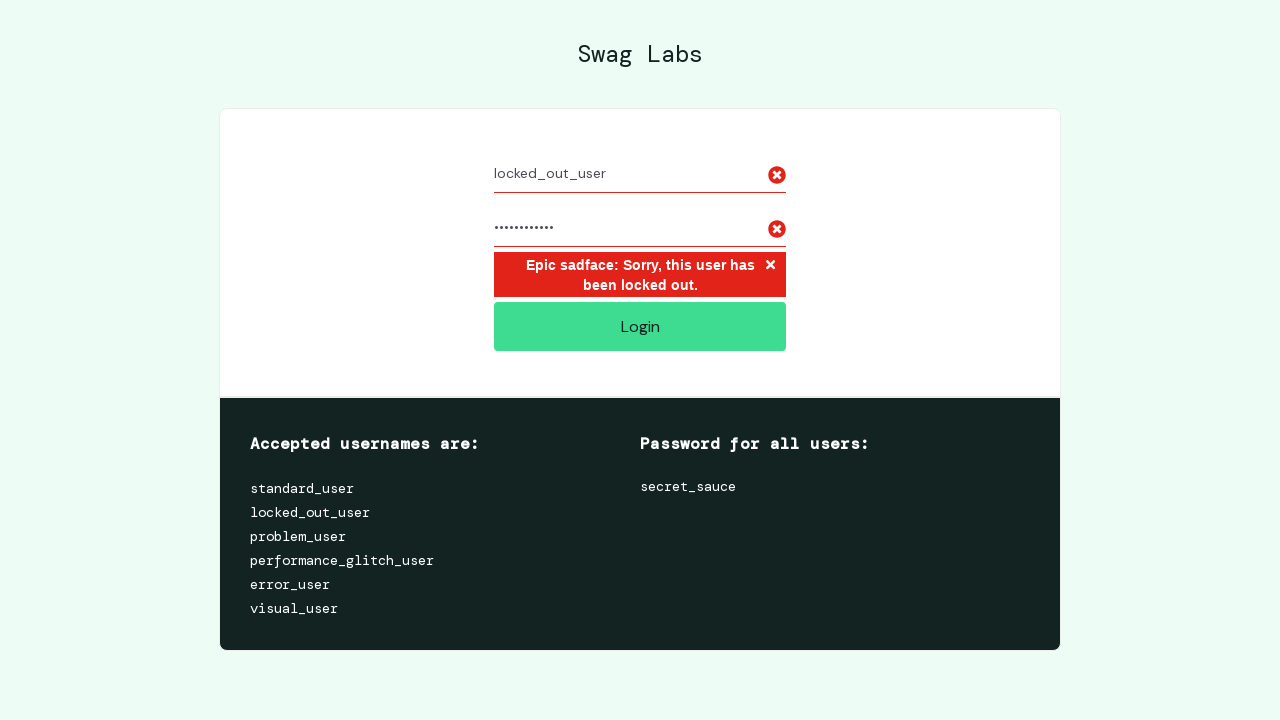

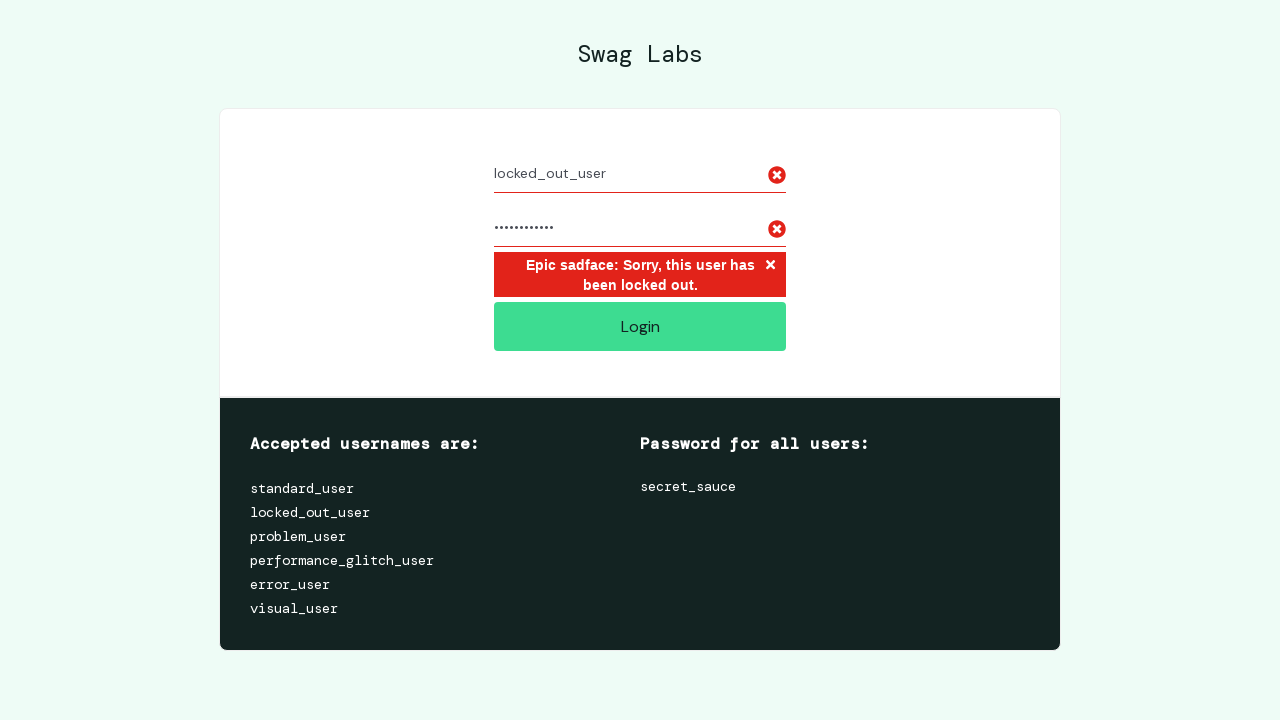